Tests various click actions including single click, double click, and right click on different buttons

Starting URL: http://sahitest.com/demo/clicks.htm

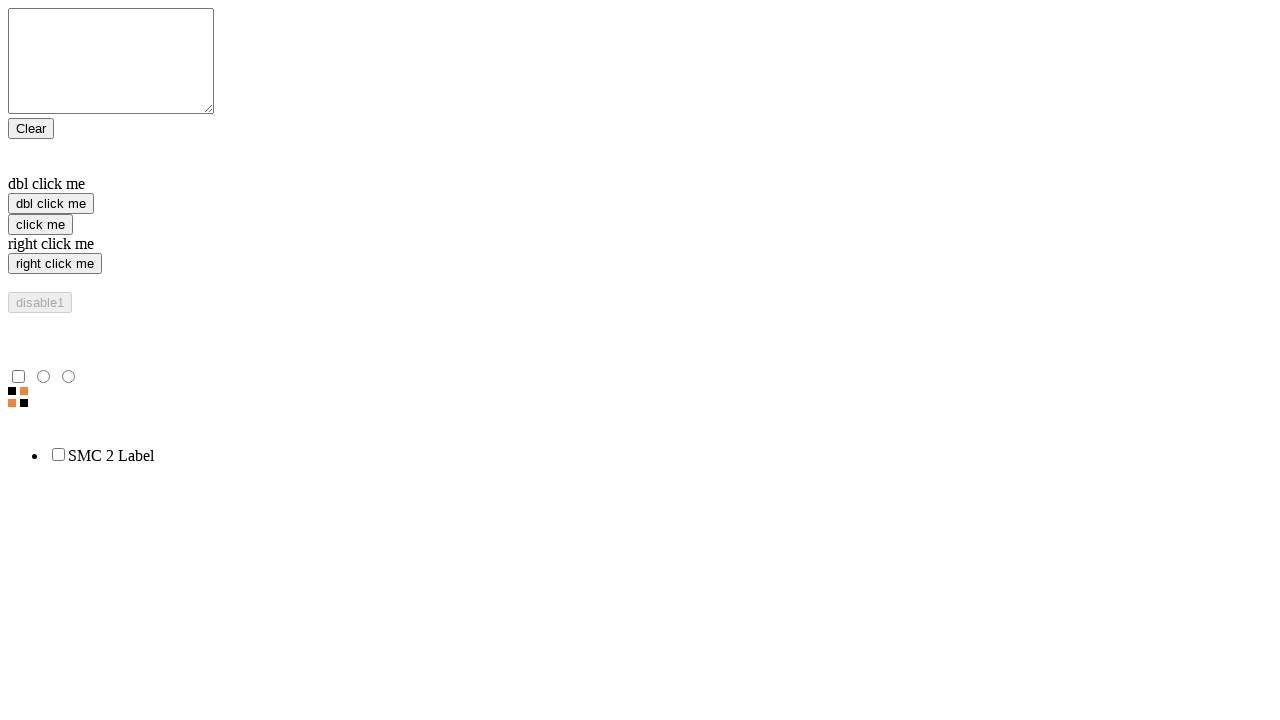

Located single click button
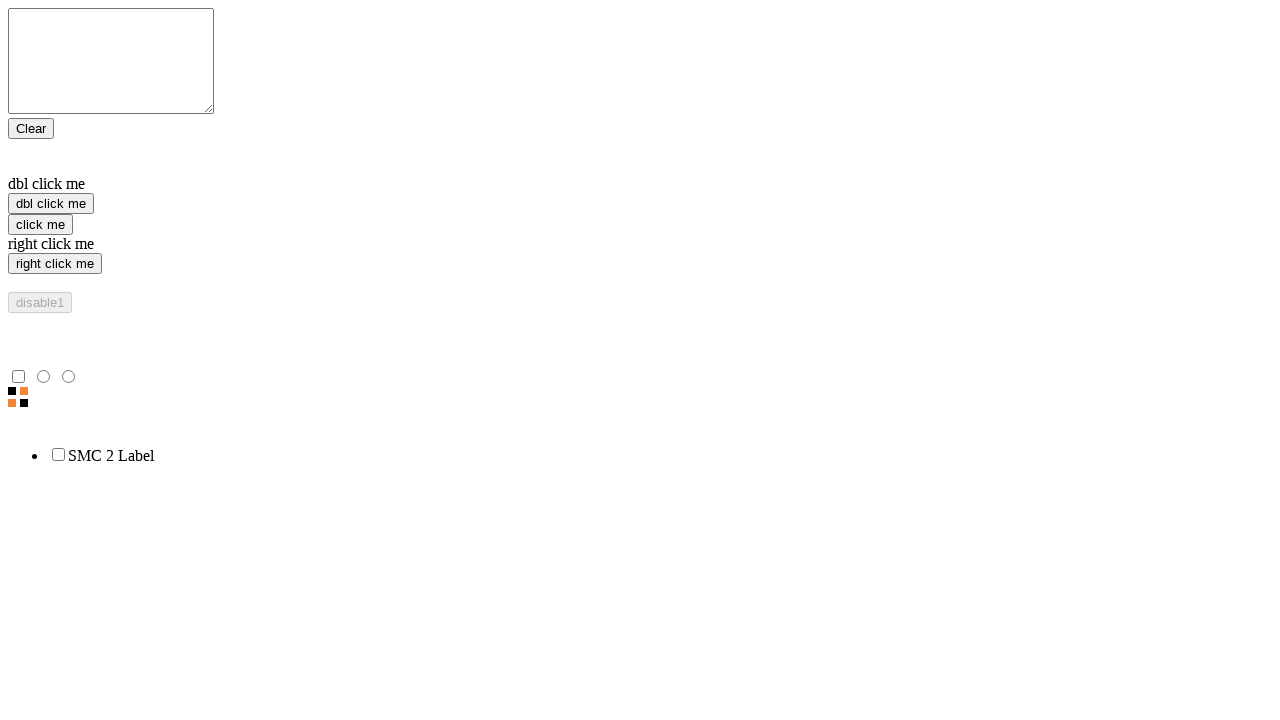

Located double click button
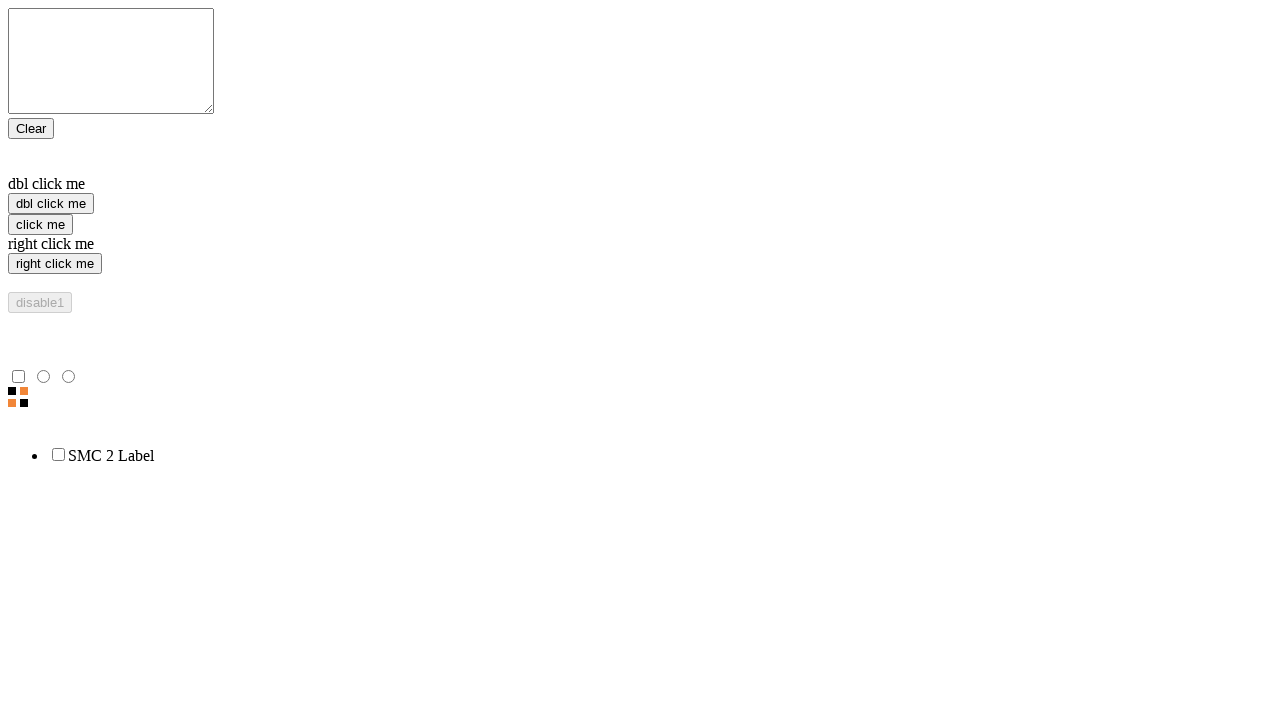

Located right click button
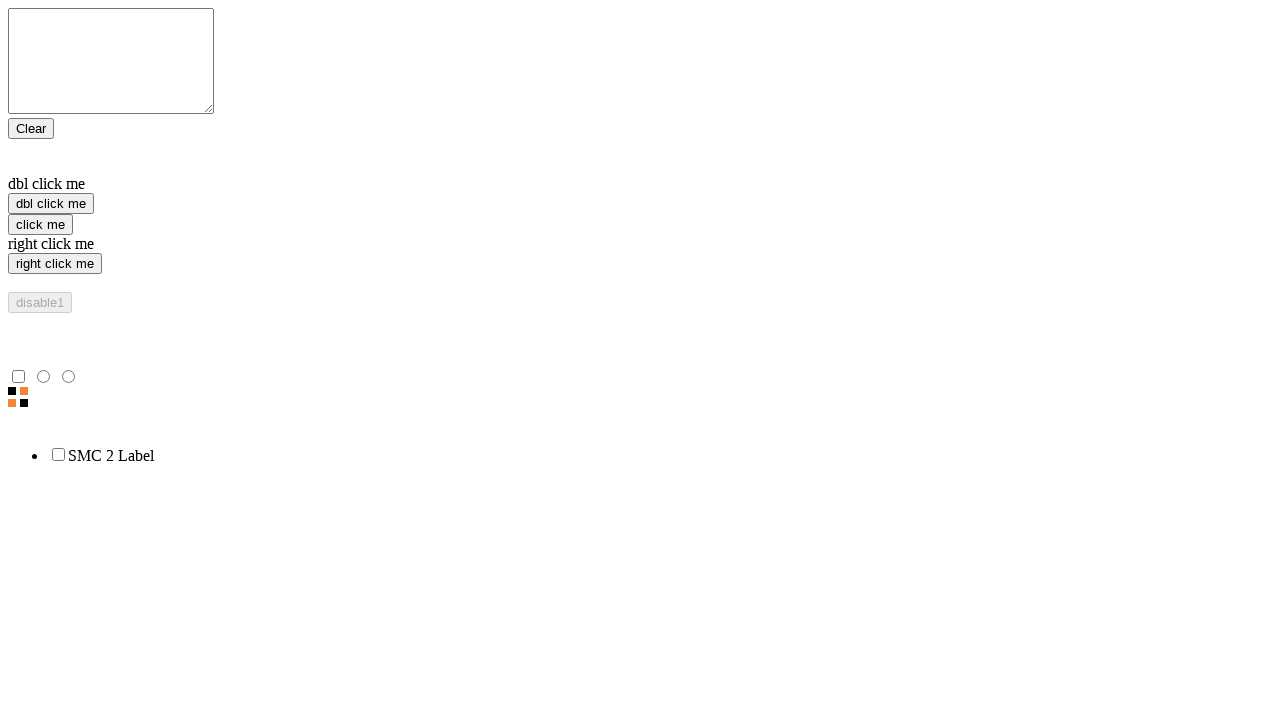

Performed single click on click button at (40, 224) on xpath=//input[@value='click me']
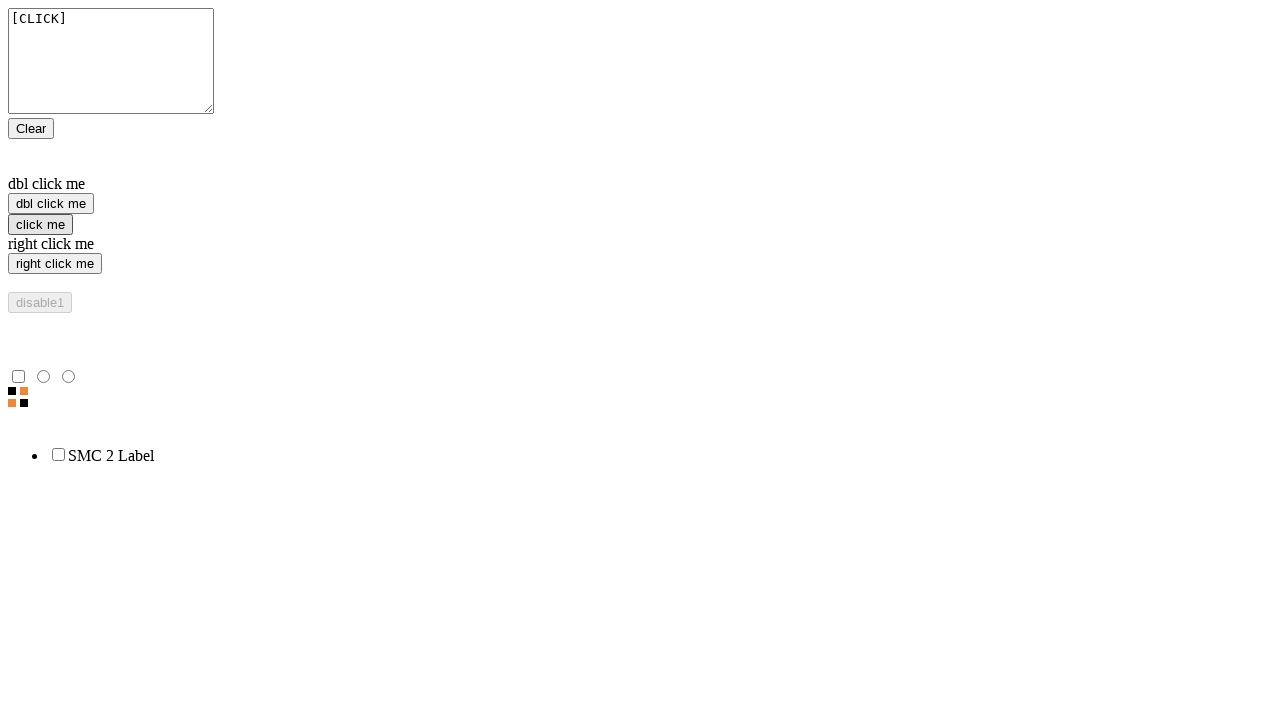

Performed right click on right click button at (55, 264) on xpath=//input[@value='right click me']
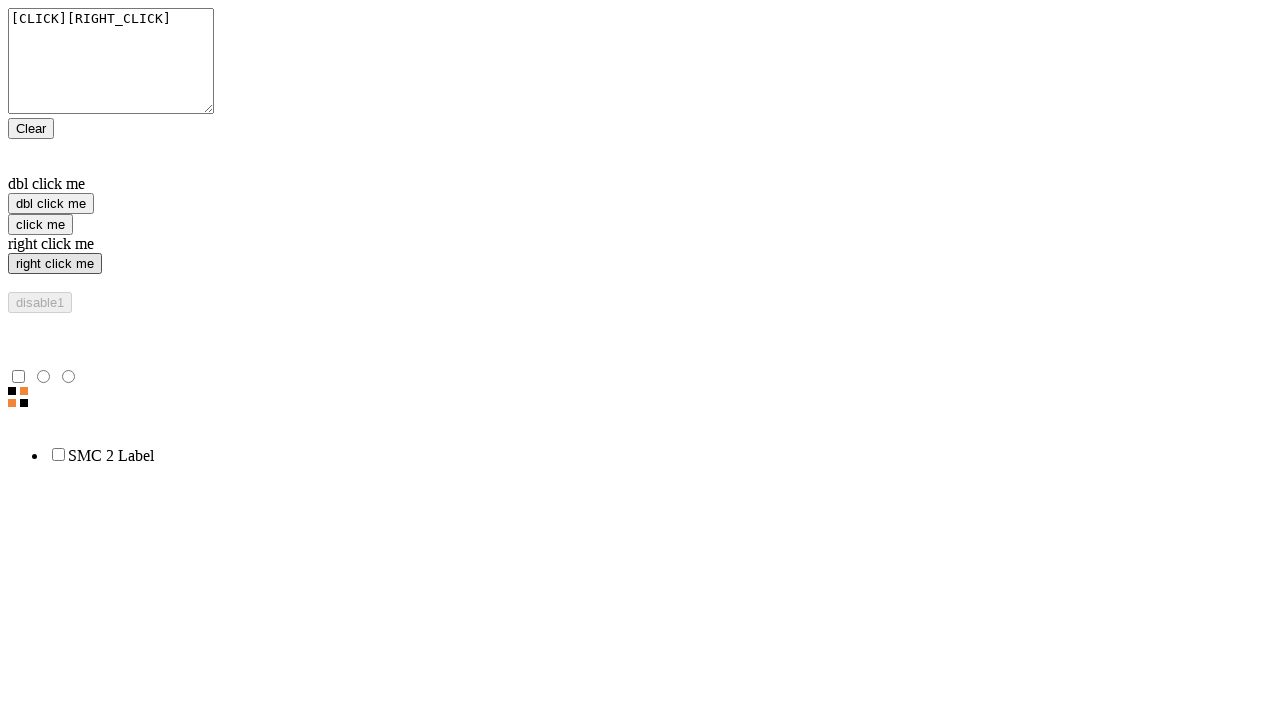

Performed double click on double click button at (51, 204) on xpath=//input[@value='dbl click me']
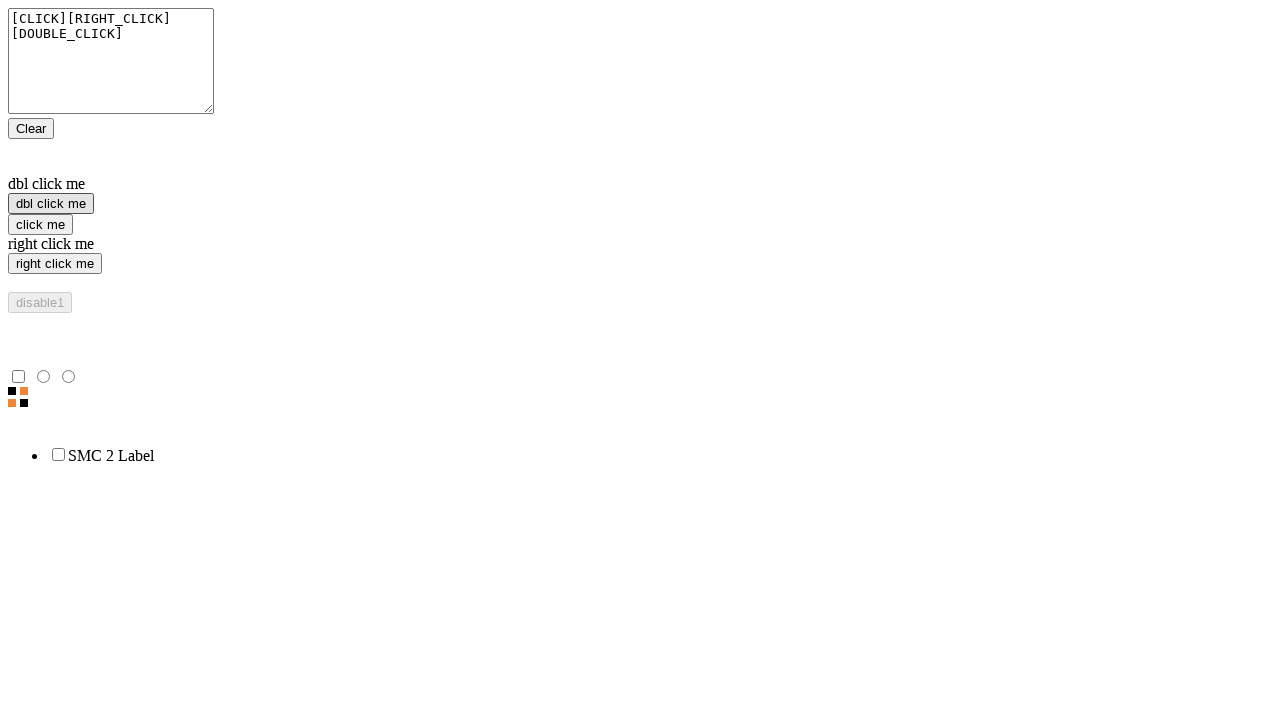

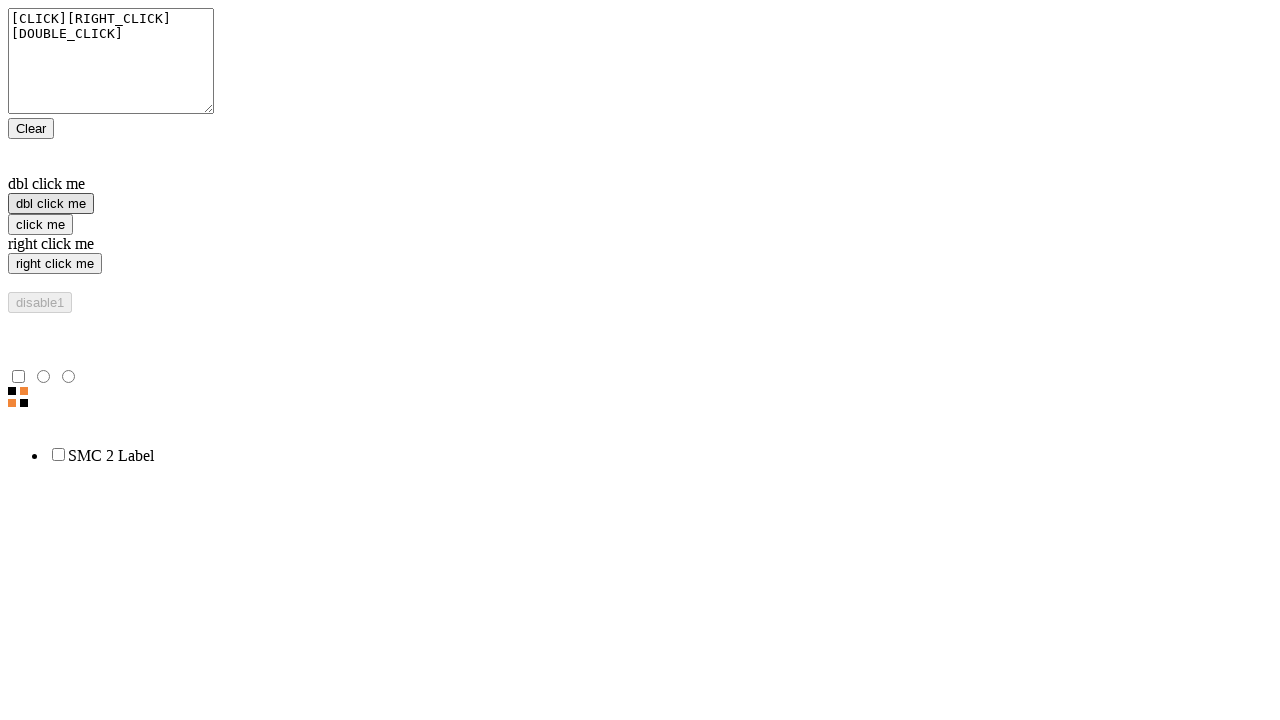